Tests date picker functionality by entering a date value and submitting with Enter key

Starting URL: https://formy-project.herokuapp.com/datepicker

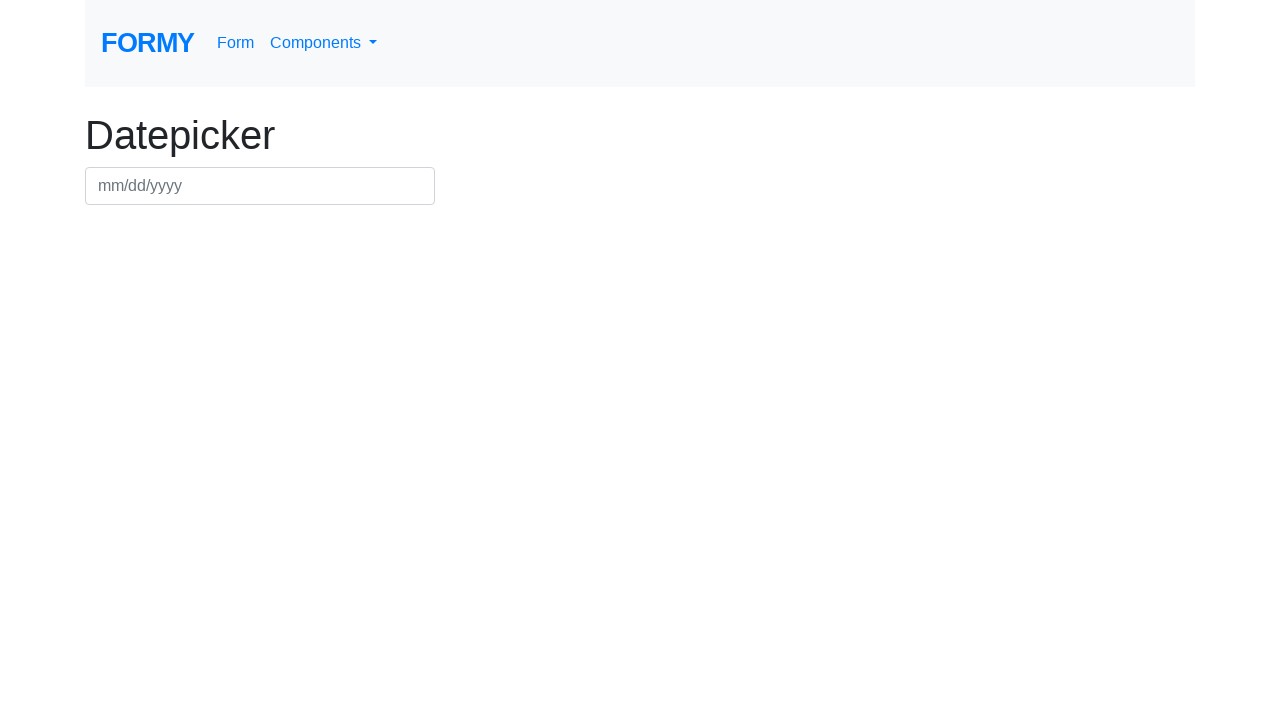

Filled datepicker field with date 03/07/2024 on #datepicker
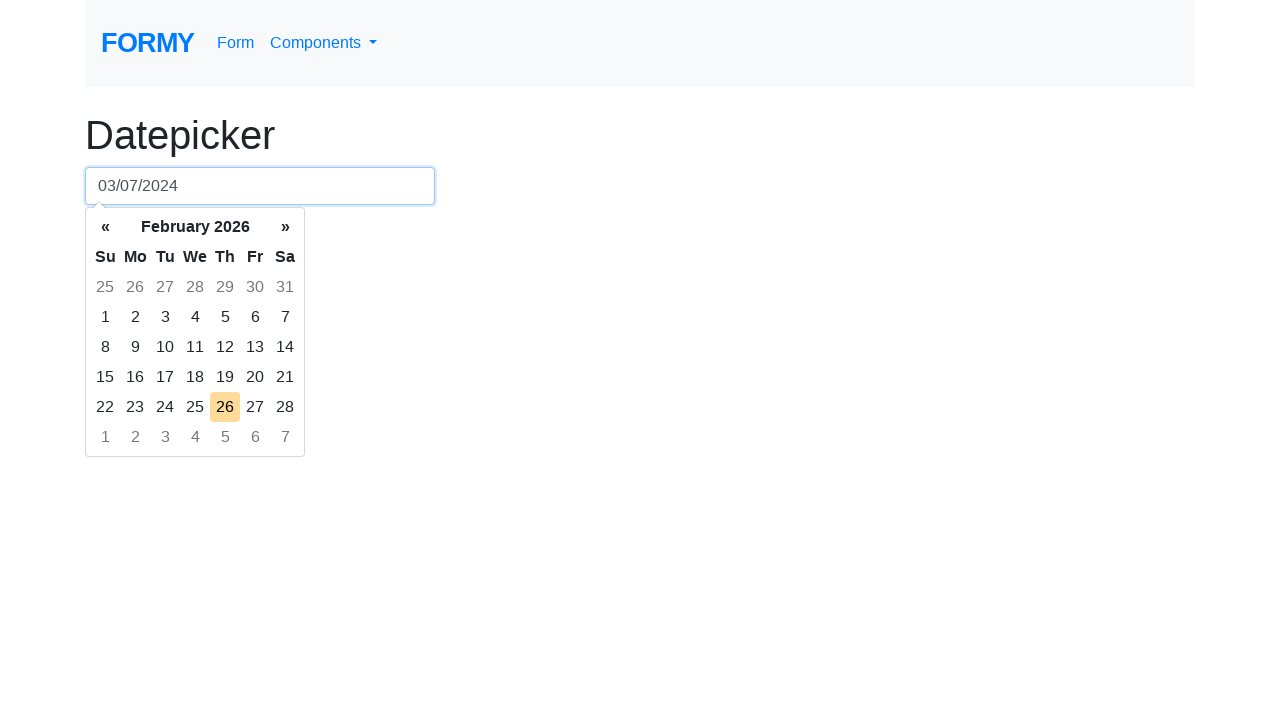

Pressed Enter key to submit the date on #datepicker
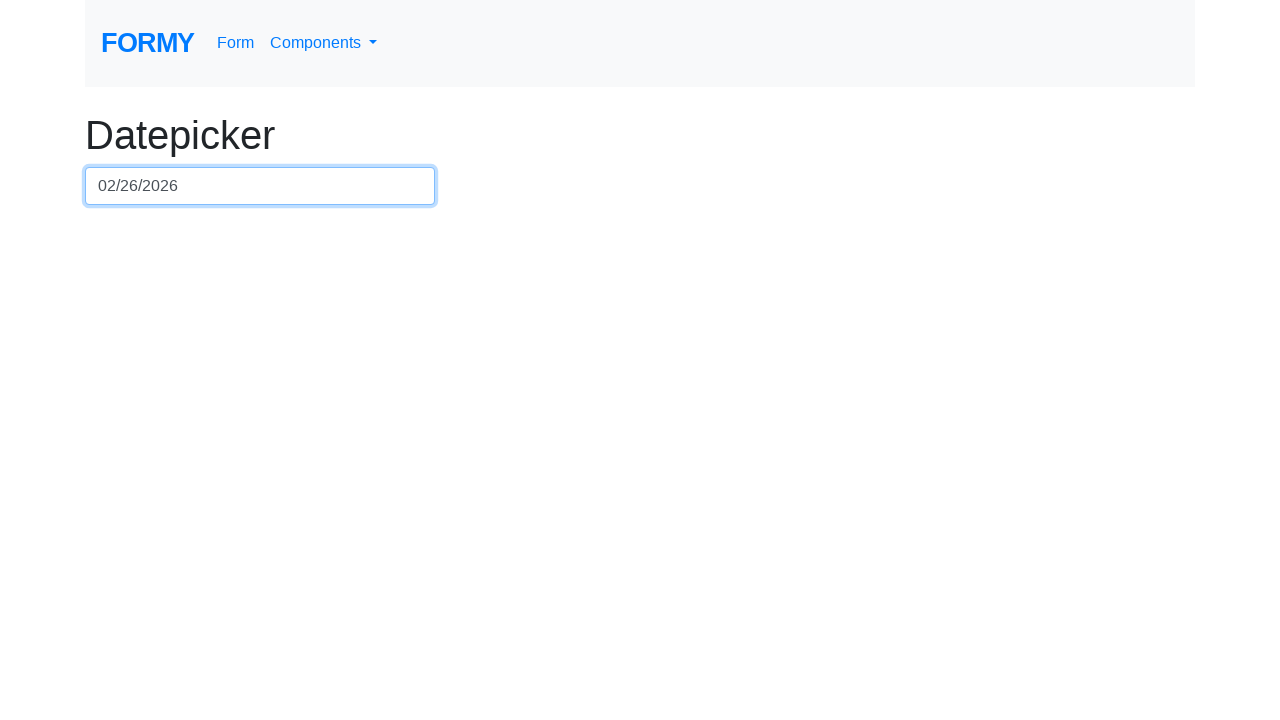

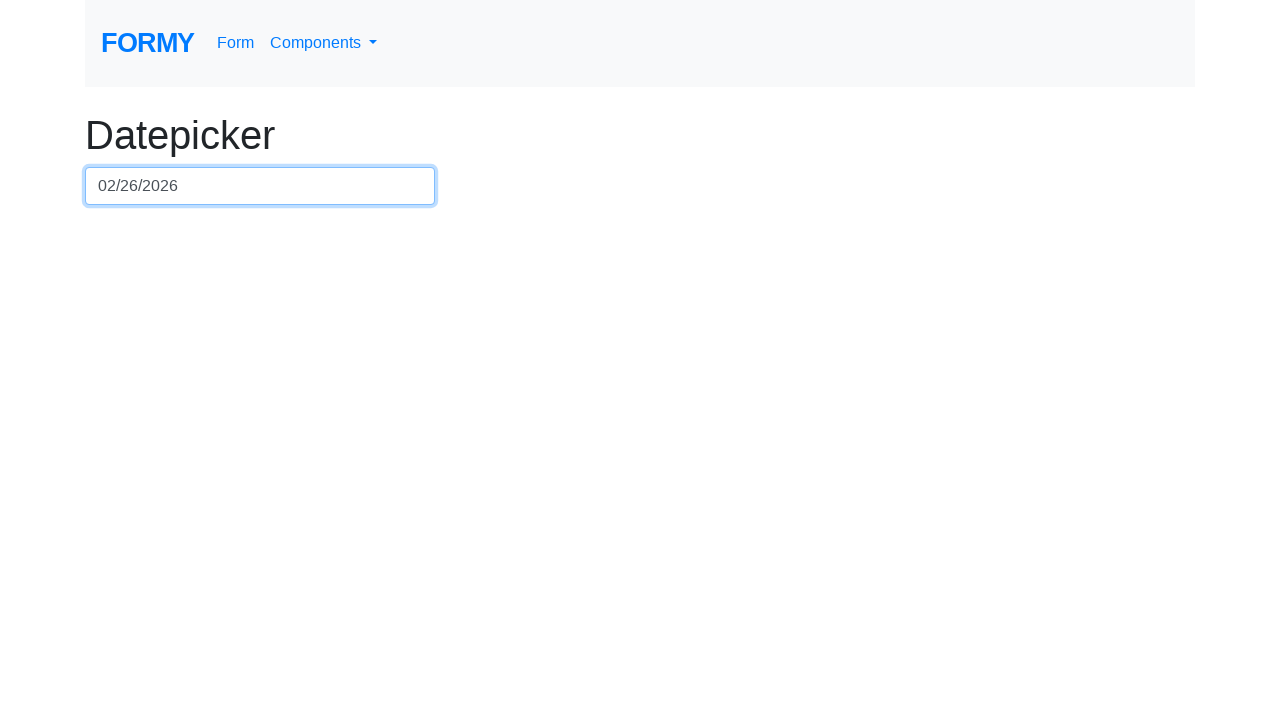